Tests Playwright's autowaiting functionality by locating a success button element that appears after an AJAX request completes.

Starting URL: http://uitestingplayground.com/ajax

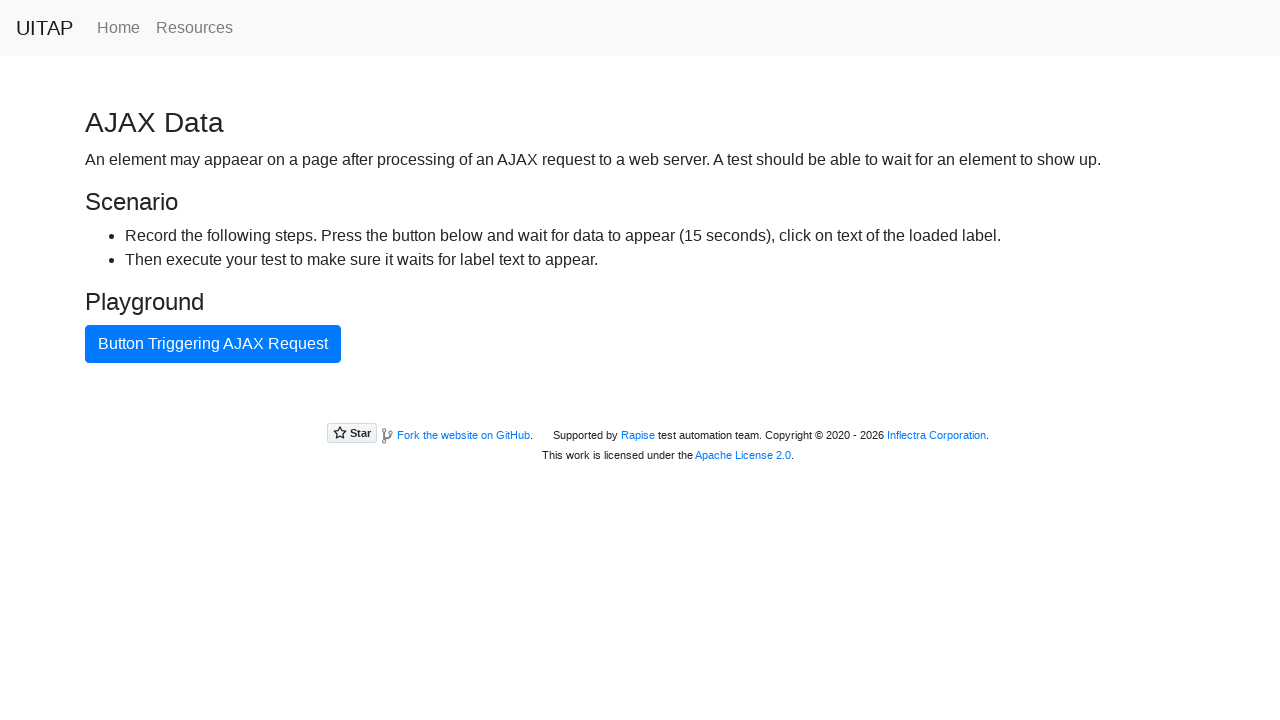

Clicked button triggering AJAX request at (213, 344) on internal:text="Button Triggering AJAX Request"i
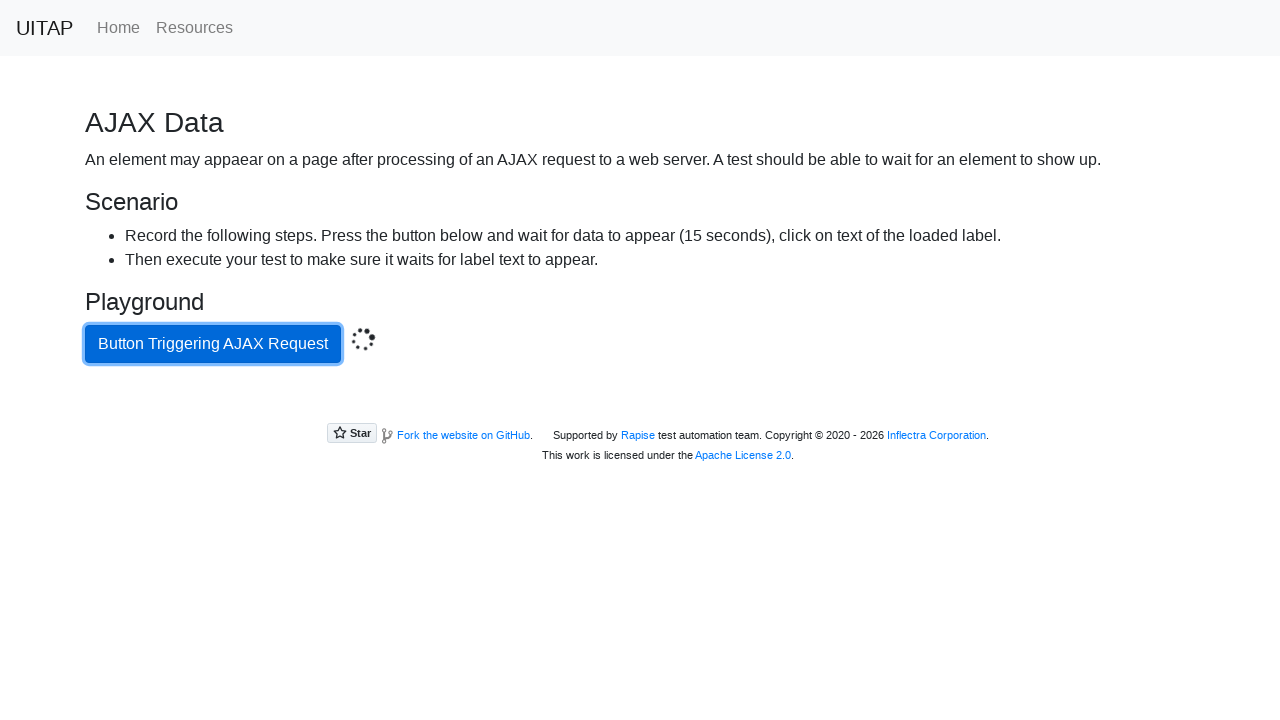

Located success button element
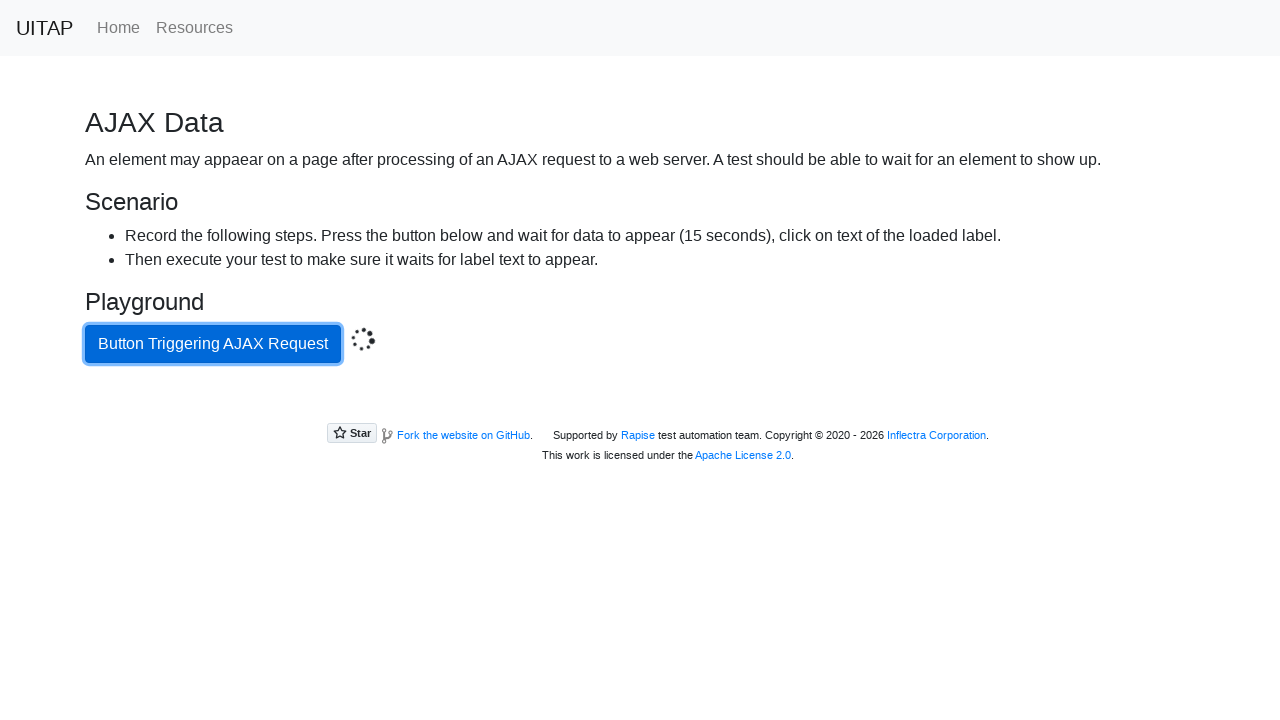

Success button became visible after AJAX request completed
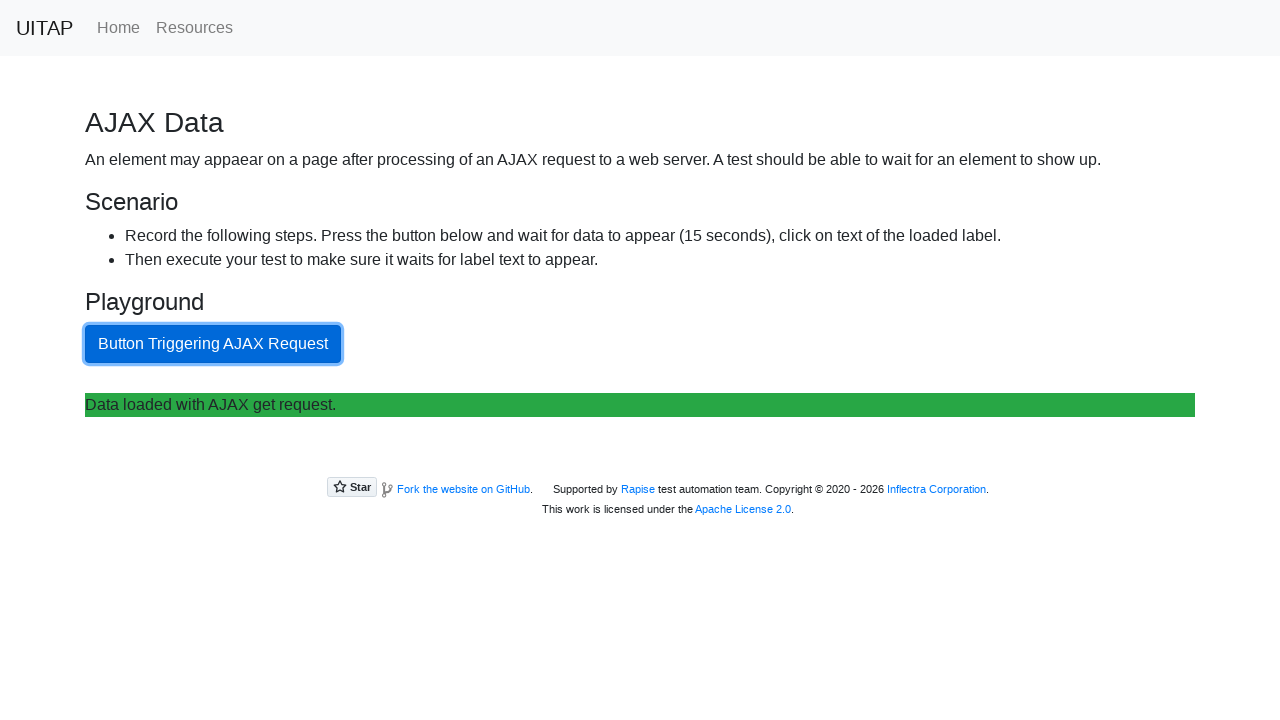

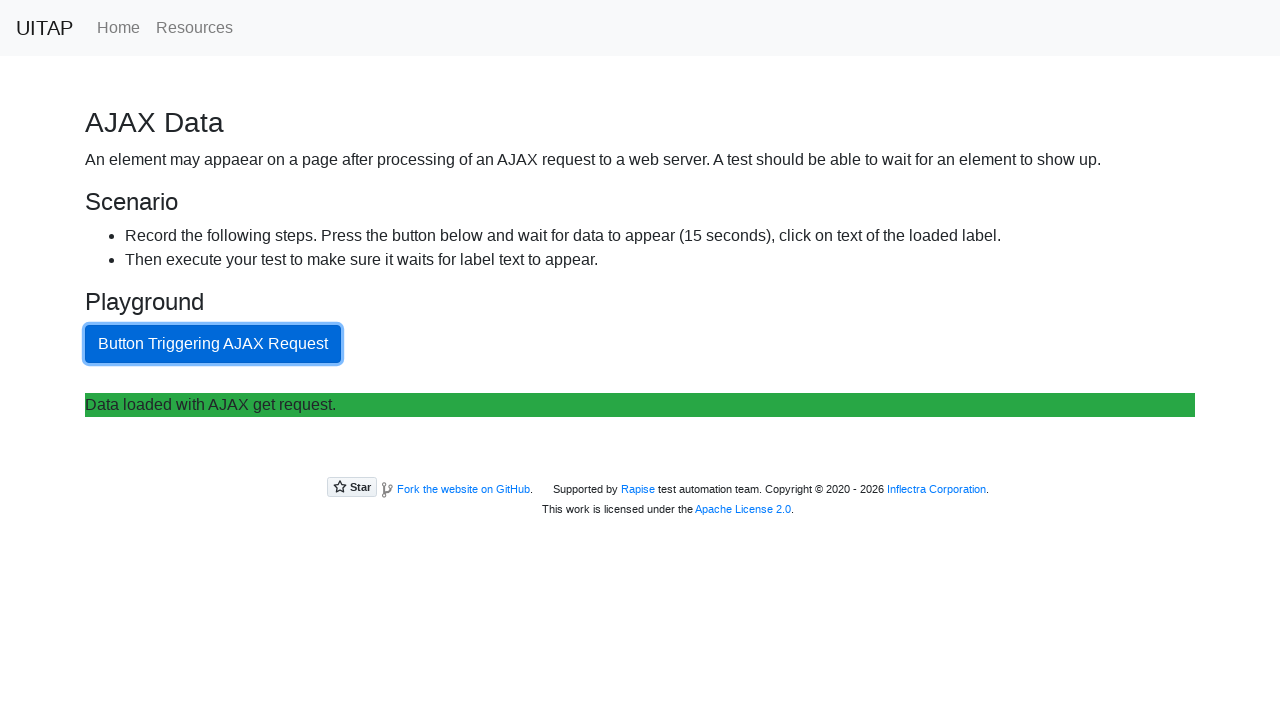